Tests working with multiple browser windows by clicking a link that opens a new window, then switching between the original window and the new window to verify their titles.

Starting URL: https://the-internet.herokuapp.com/windows

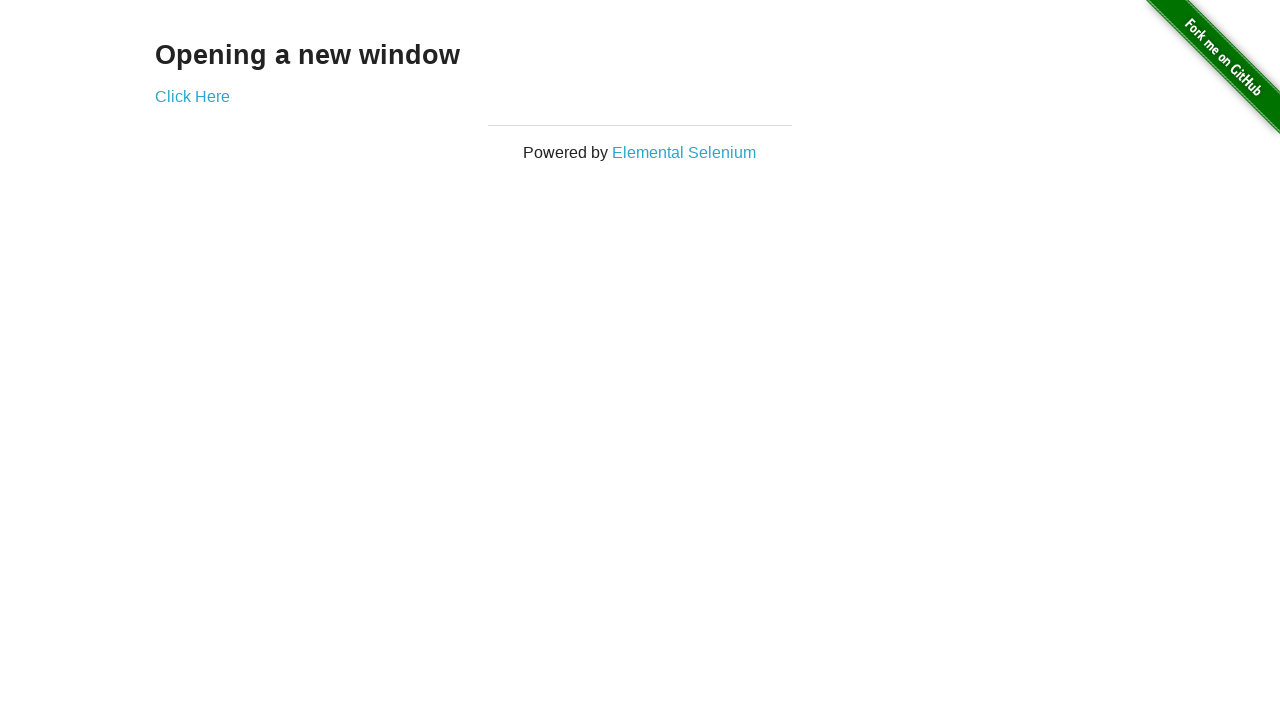

Clicked link that opens a new window at (192, 96) on .example a
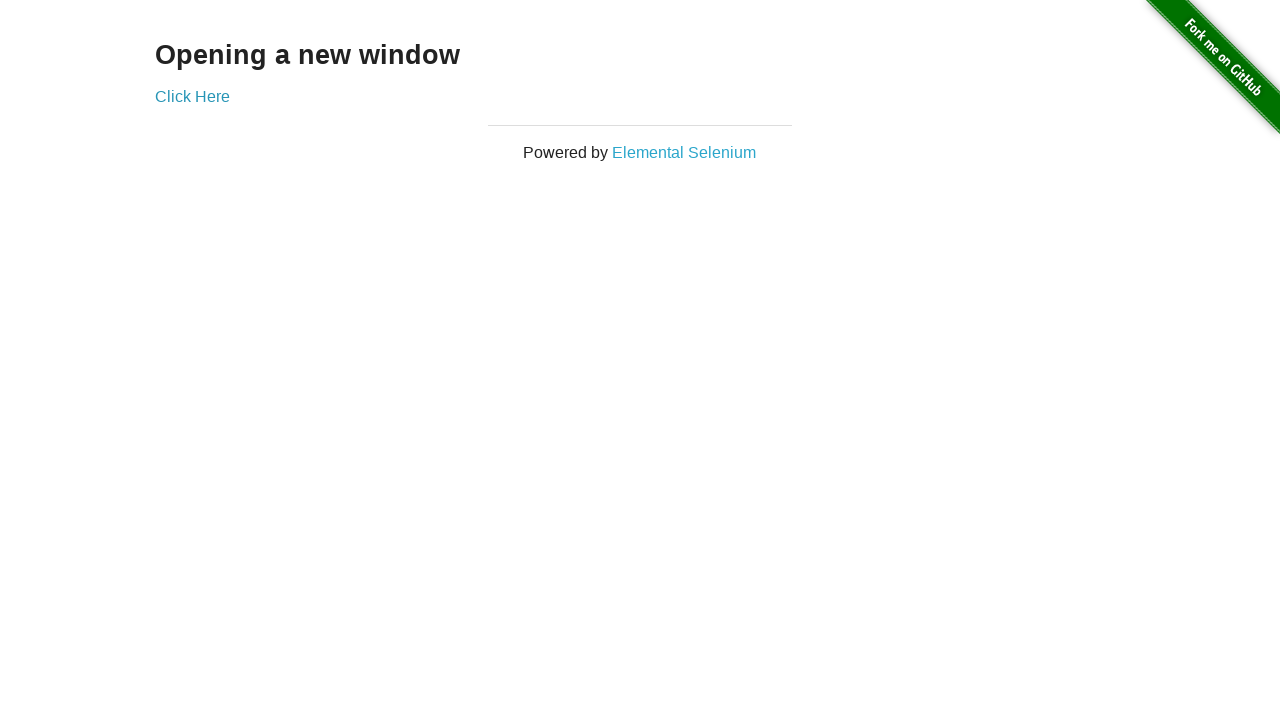

New window loaded completely
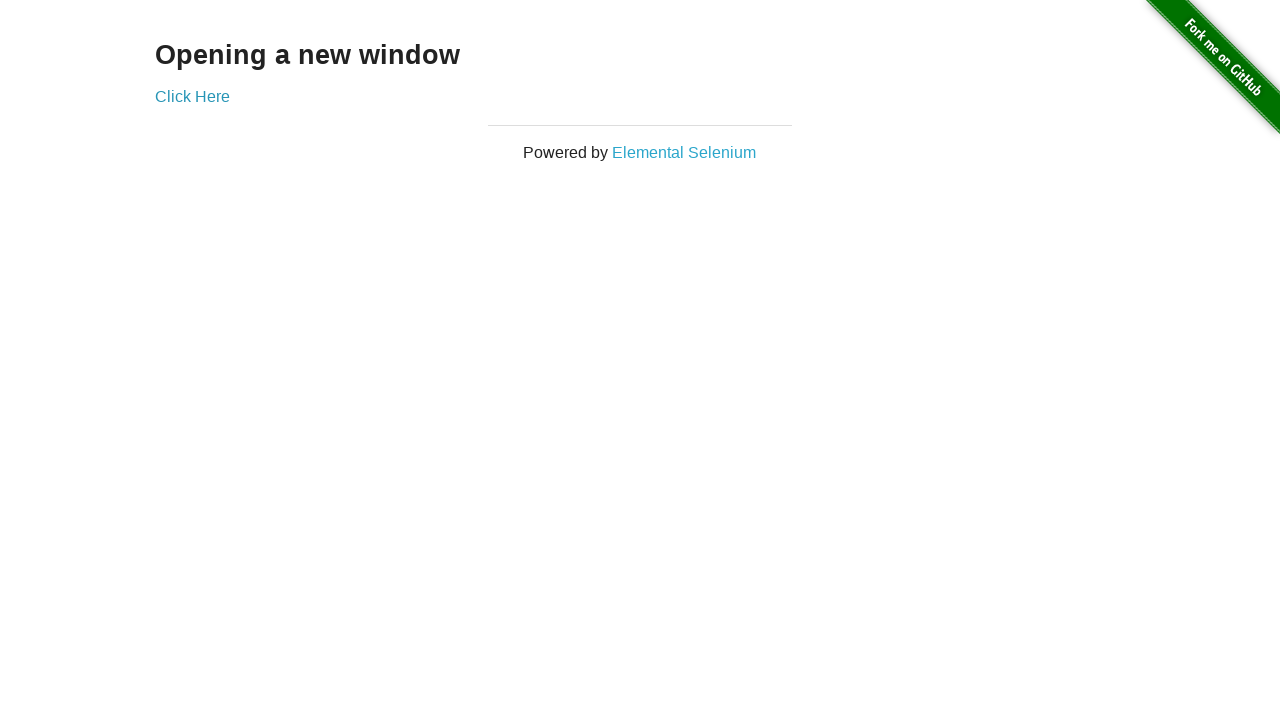

Verified original page title is 'The Internet'
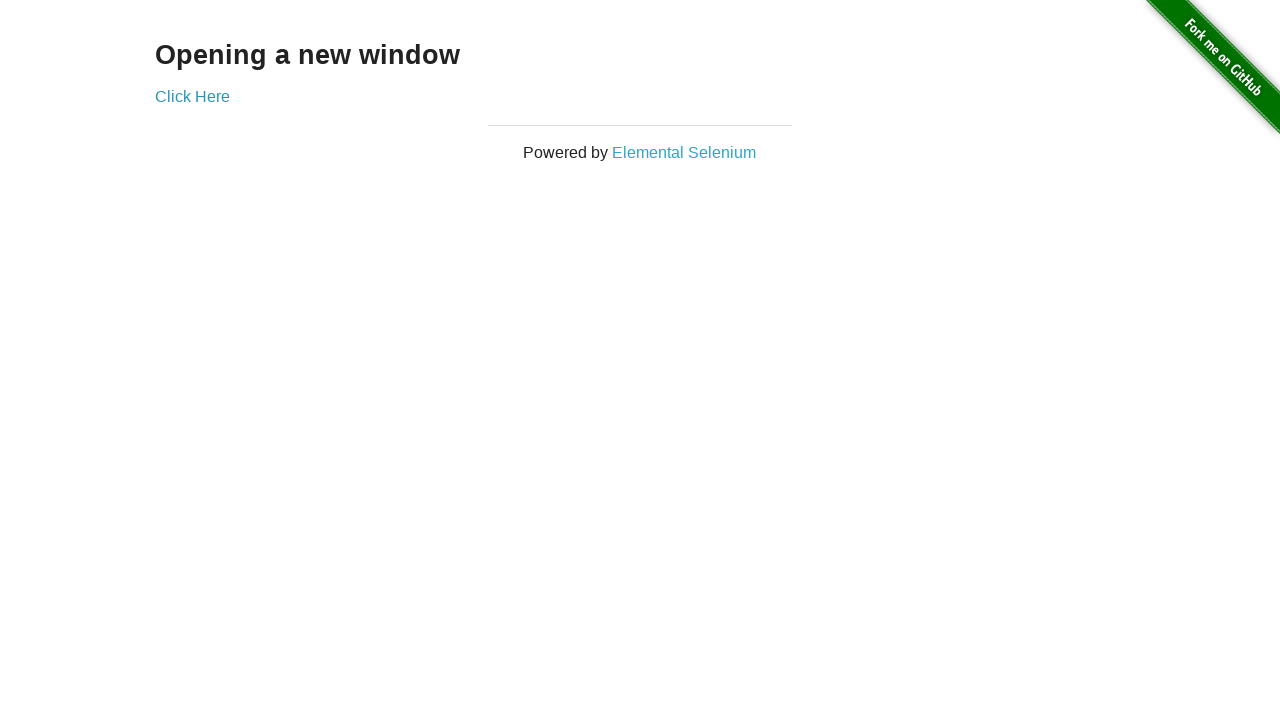

Verified new window title is 'New Window'
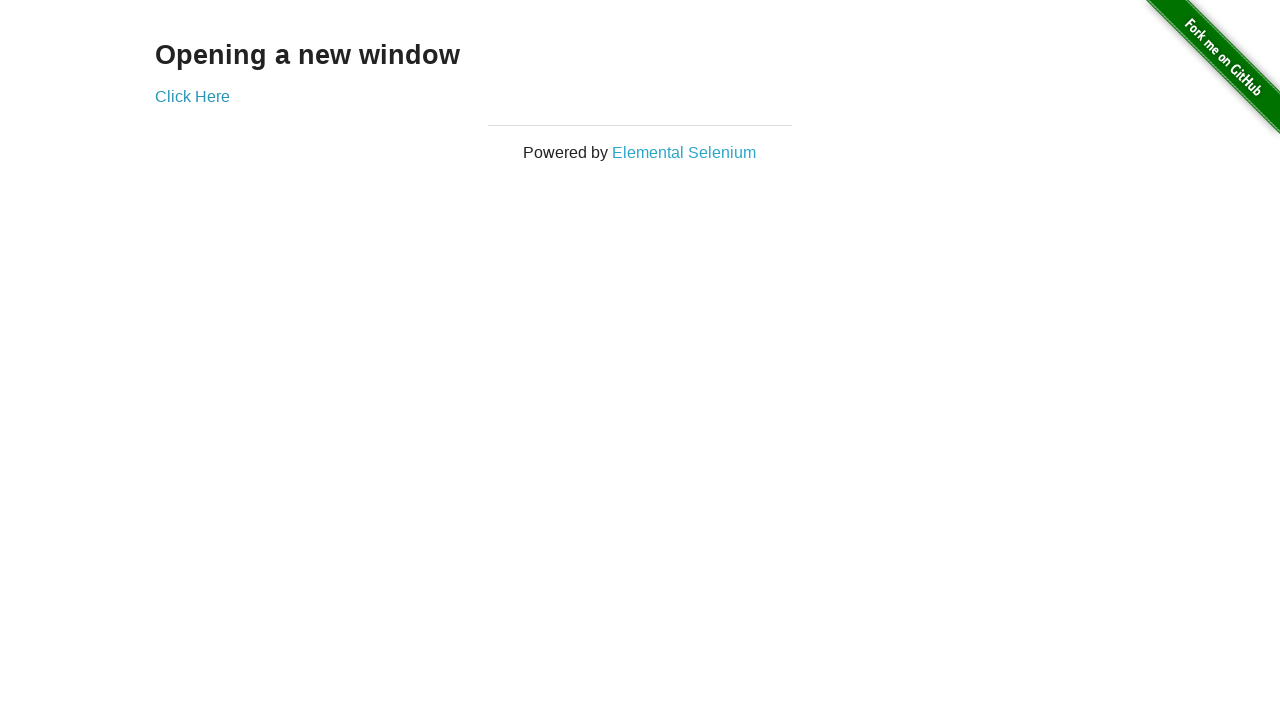

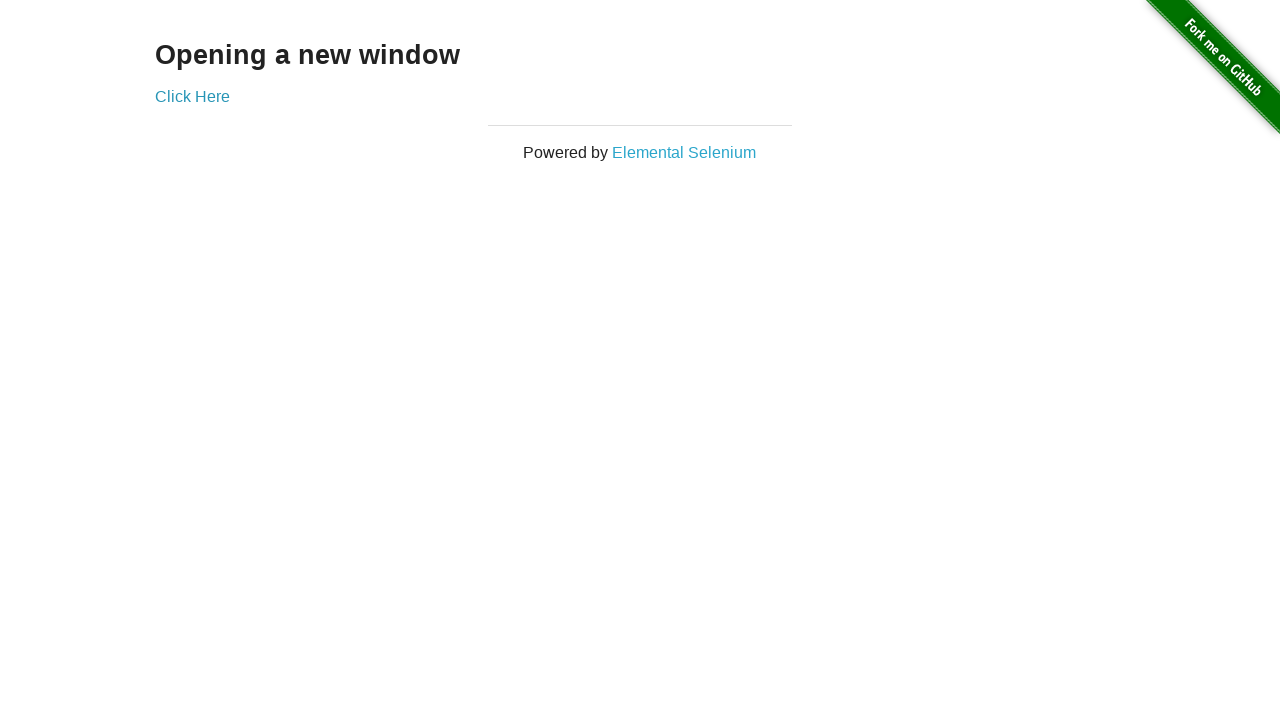